Tests password confirmation validation by entering mismatched passwords during registration

Starting URL: https://naveenautomationlabs.com/opencart/index.php?route=common/home

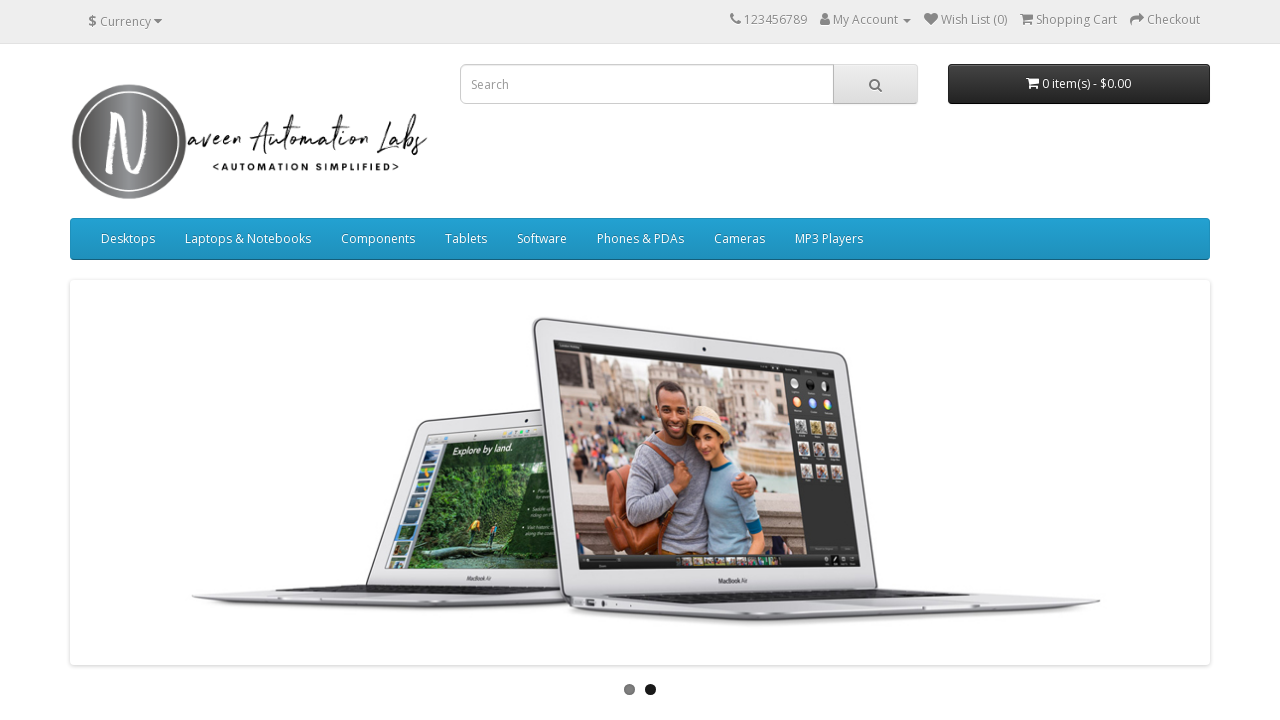

Clicked My Account dropdown at (866, 20) on xpath=//span[text()='My Account']
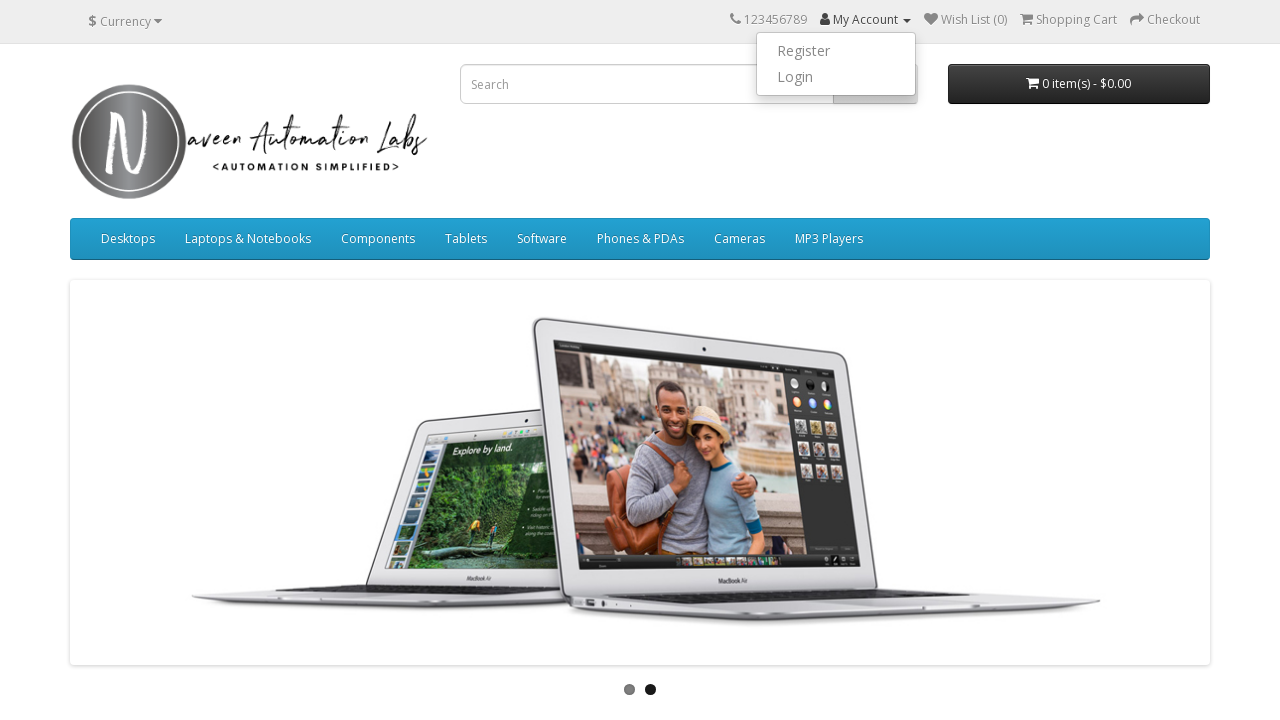

Clicked Register option from dropdown at (836, 51) on ul.dropdown-menu.dropdown-menu-right > li:nth-child(1) > a
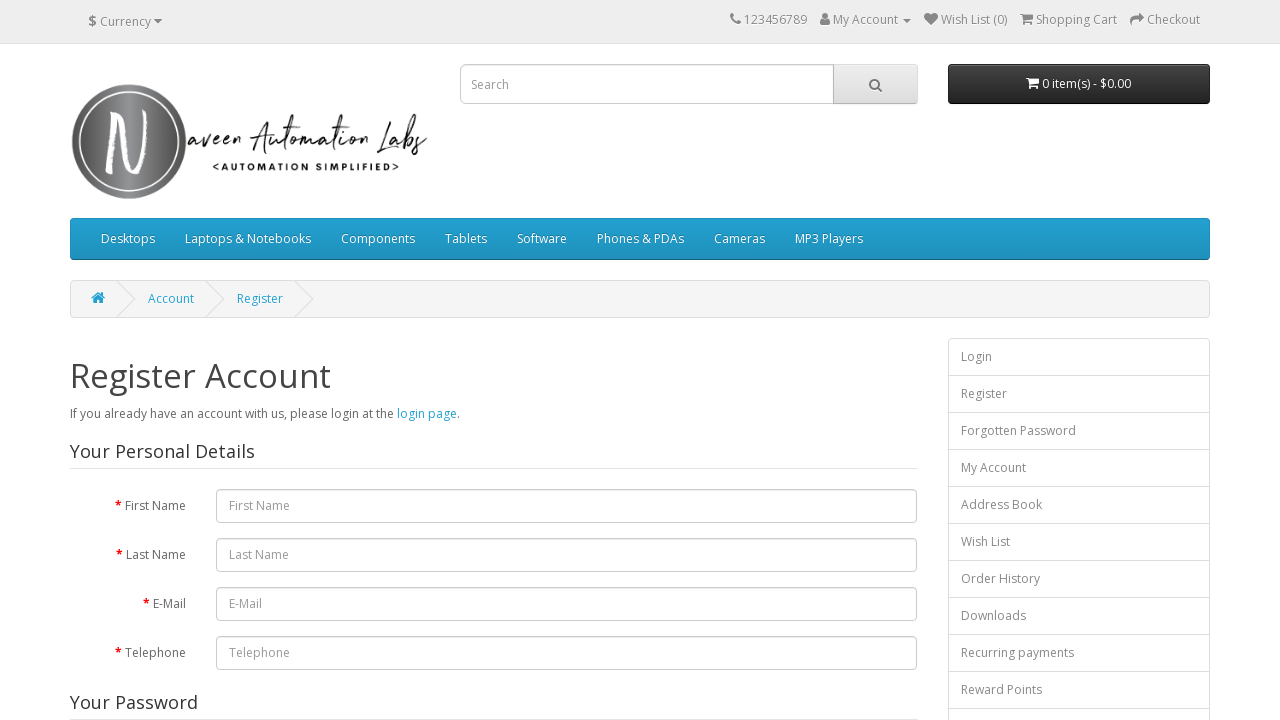

Filled first name field with 'David' on input#input-firstname
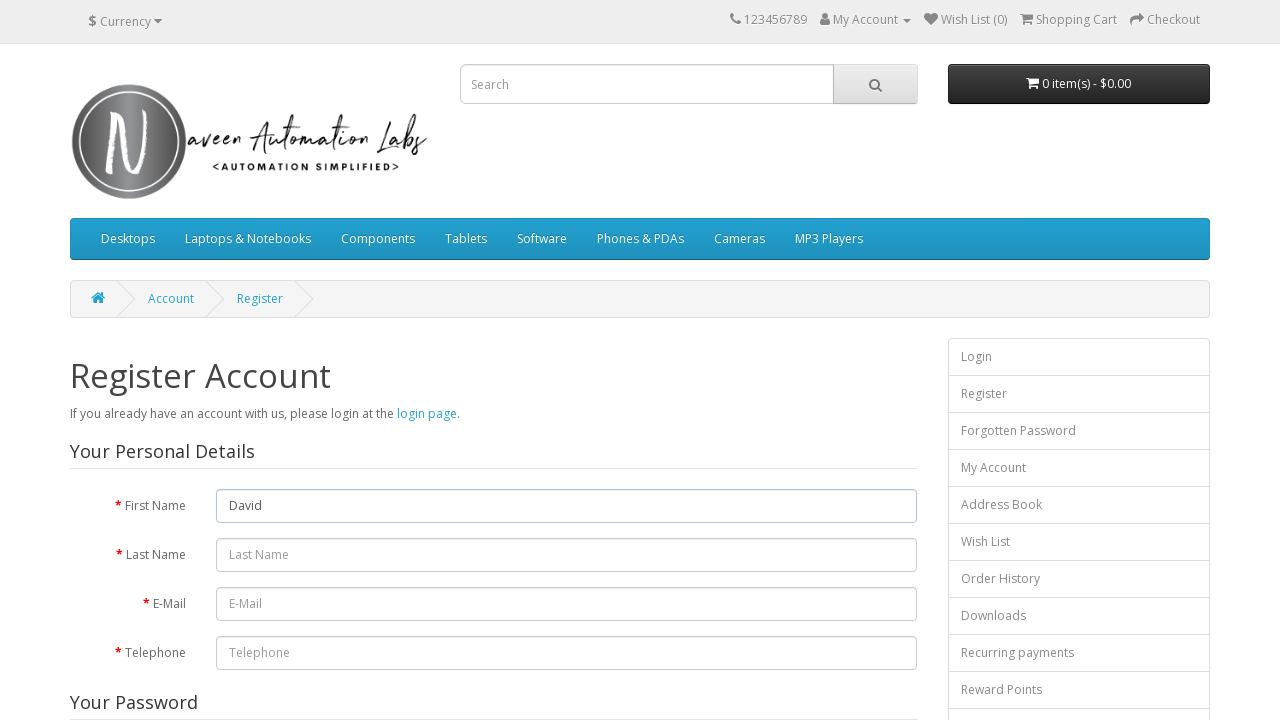

Filled last name field with 'Williams' on input#input-lastname
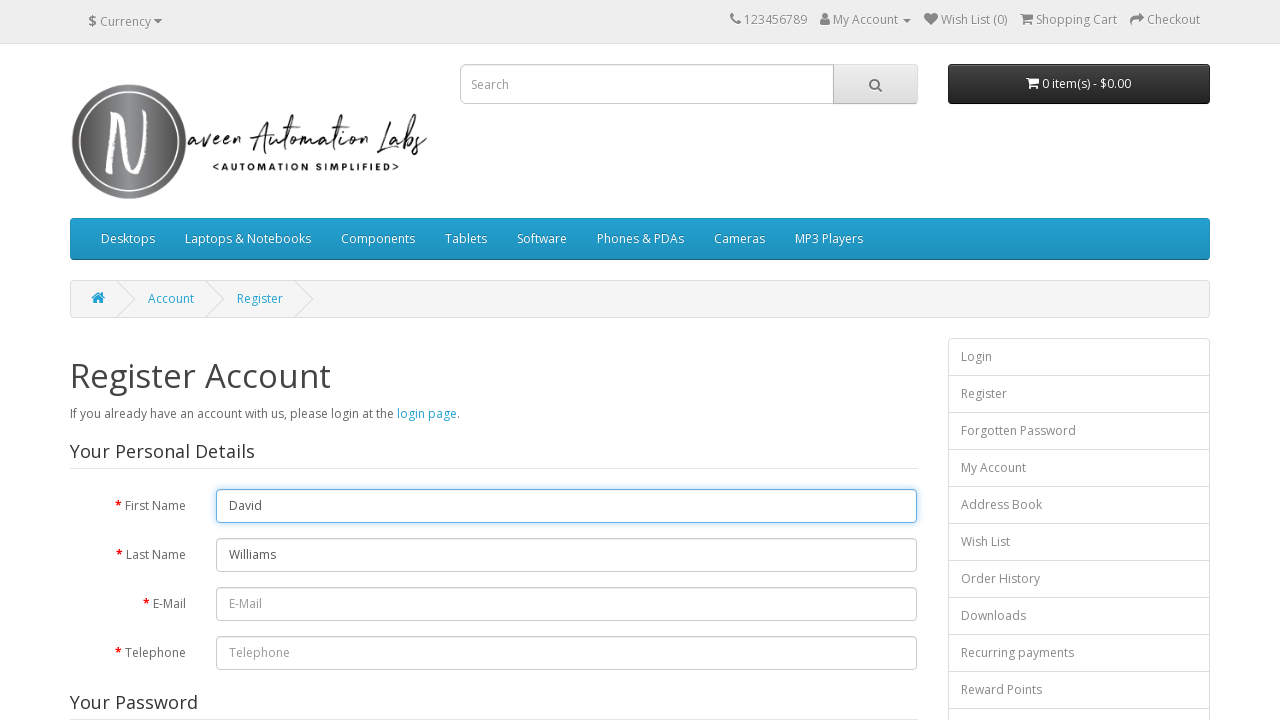

Filled email field with 'davidwilliams725@ymail.com' on input#input-email
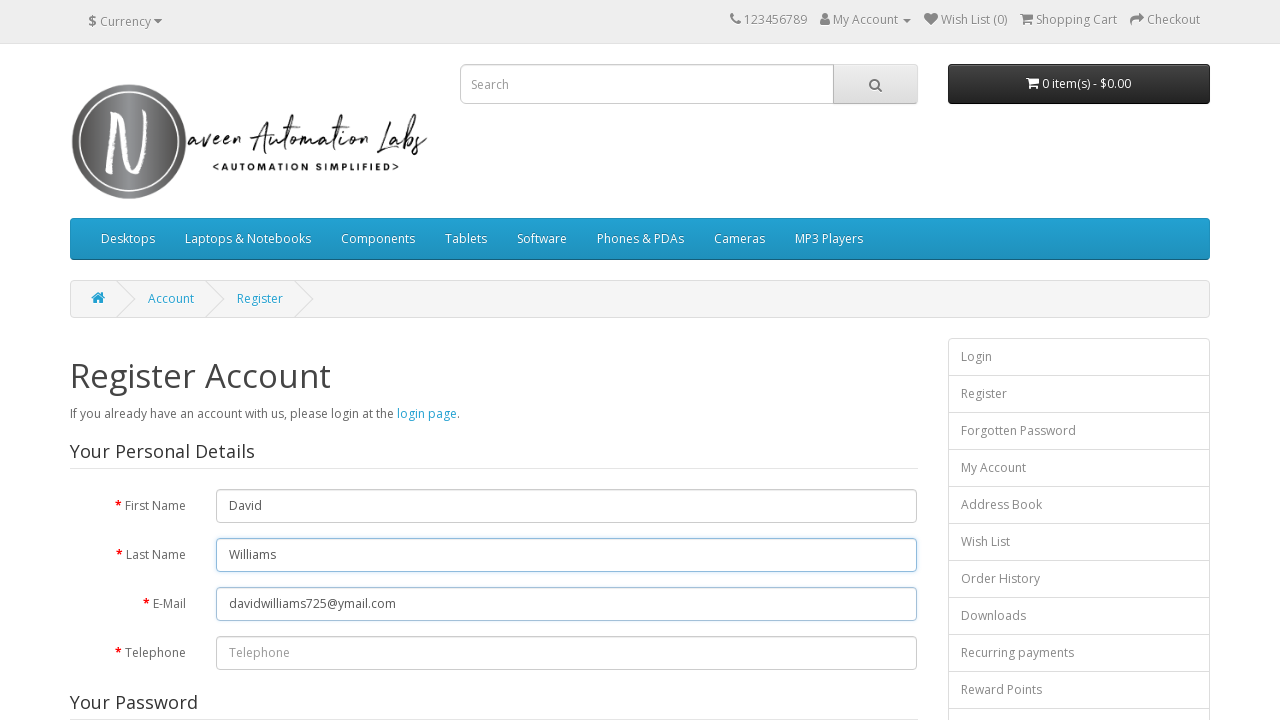

Filled telephone field with '1234567' on #input-telephone
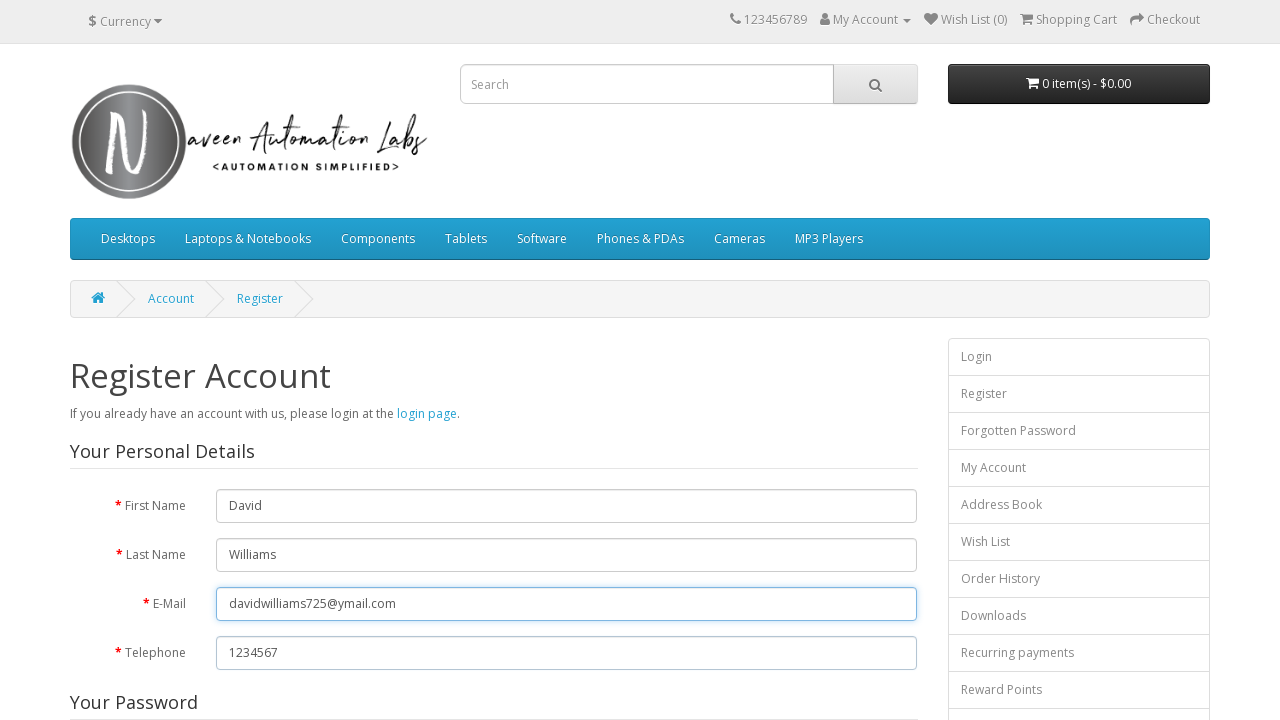

Filled password field with 'TestPassword456' on #input-password
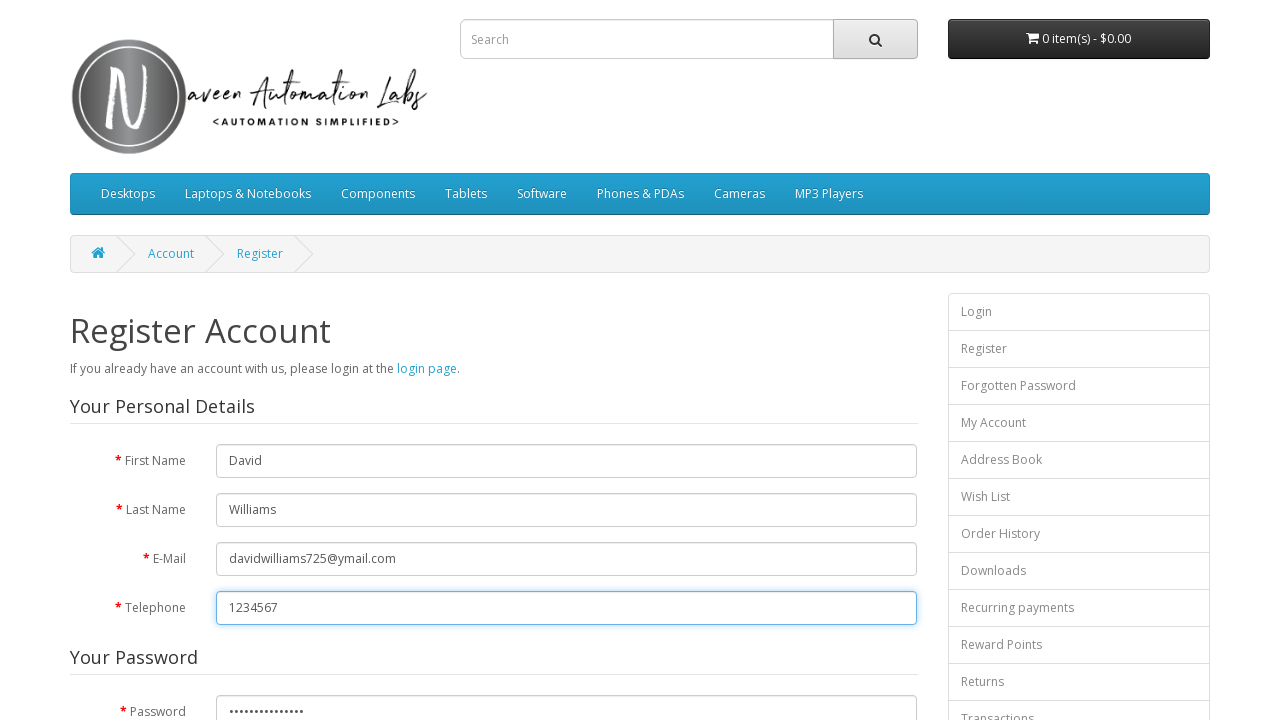

Filled confirm password field with mismatched password 'pas123' on #input-confirm
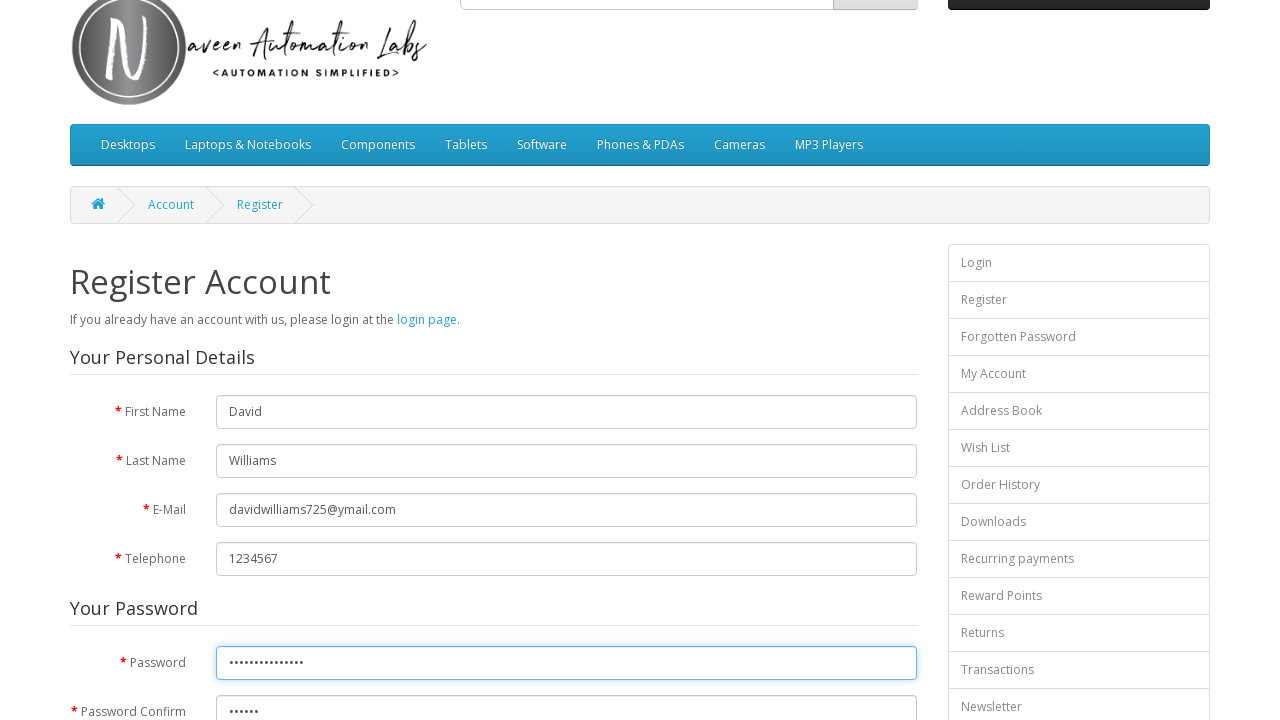

Selected newsletter subscription option at (276, 373) on (//input[@name='newsletter'])[2]
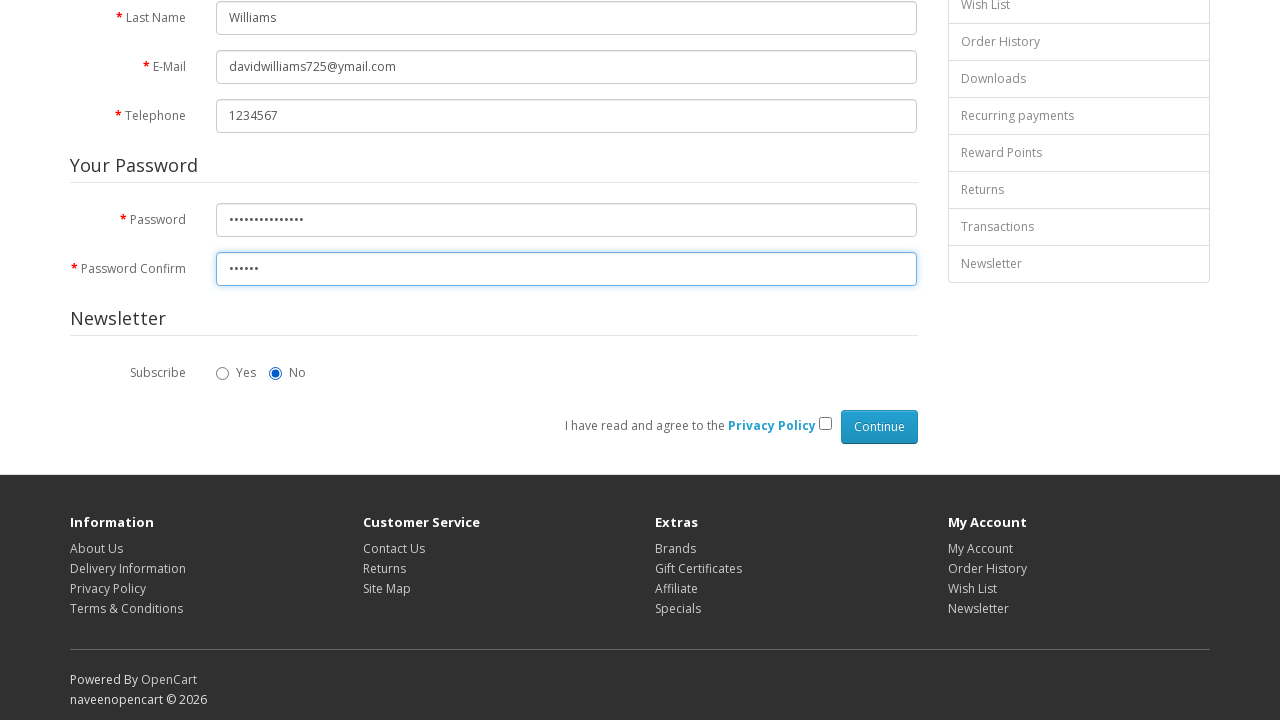

Clicked agree to privacy policy checkbox at (825, 424) on input[name='agree']
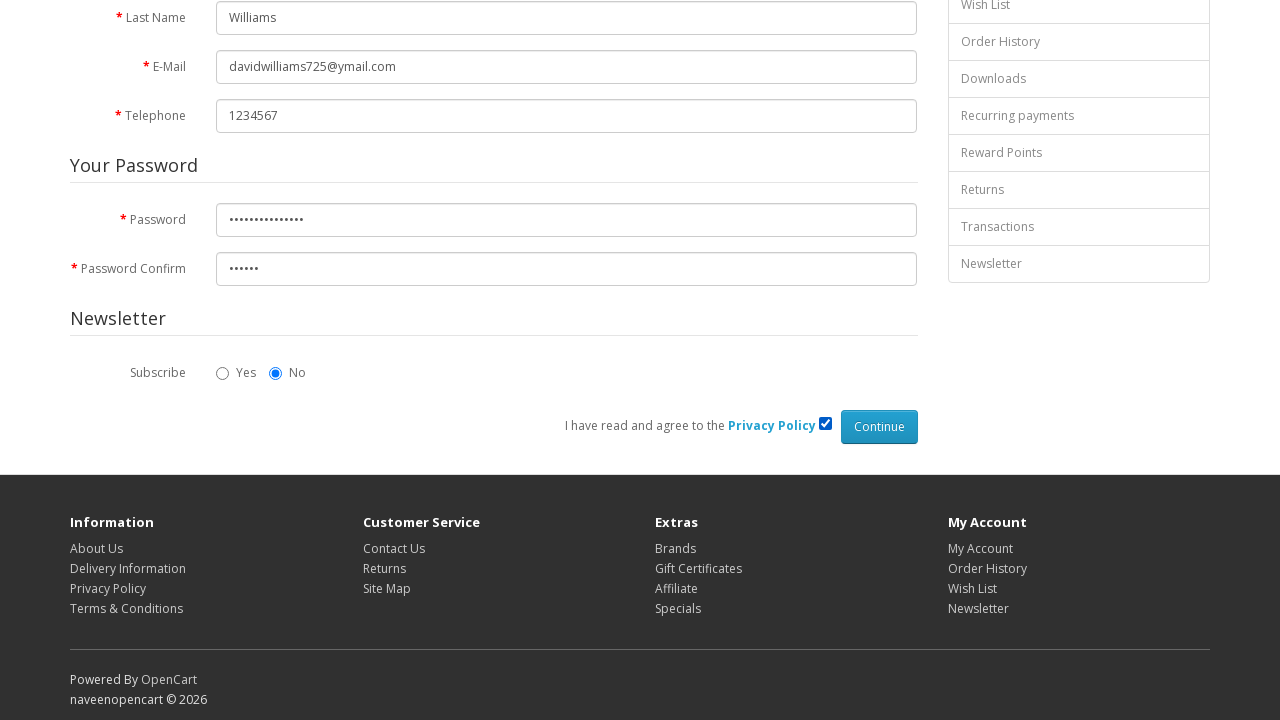

Clicked Continue button to submit registration at (879, 427) on input[value='Continue']
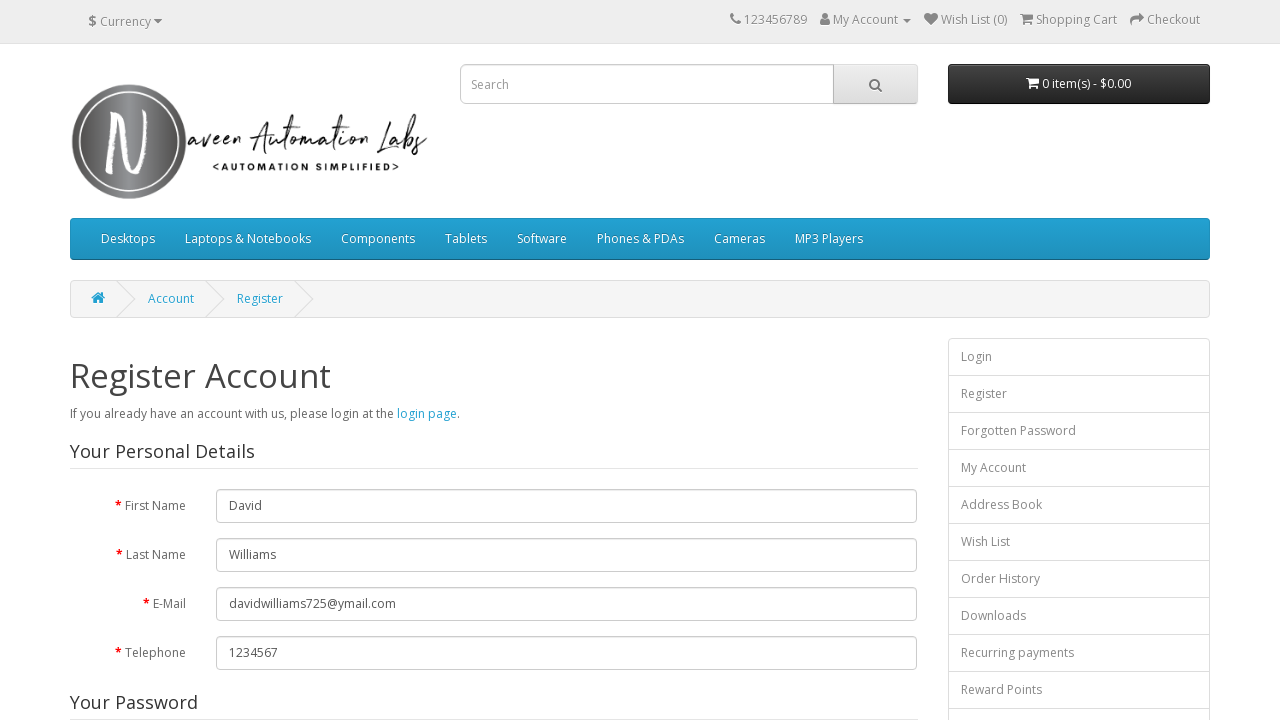

Password confirmation error message appeared as expected
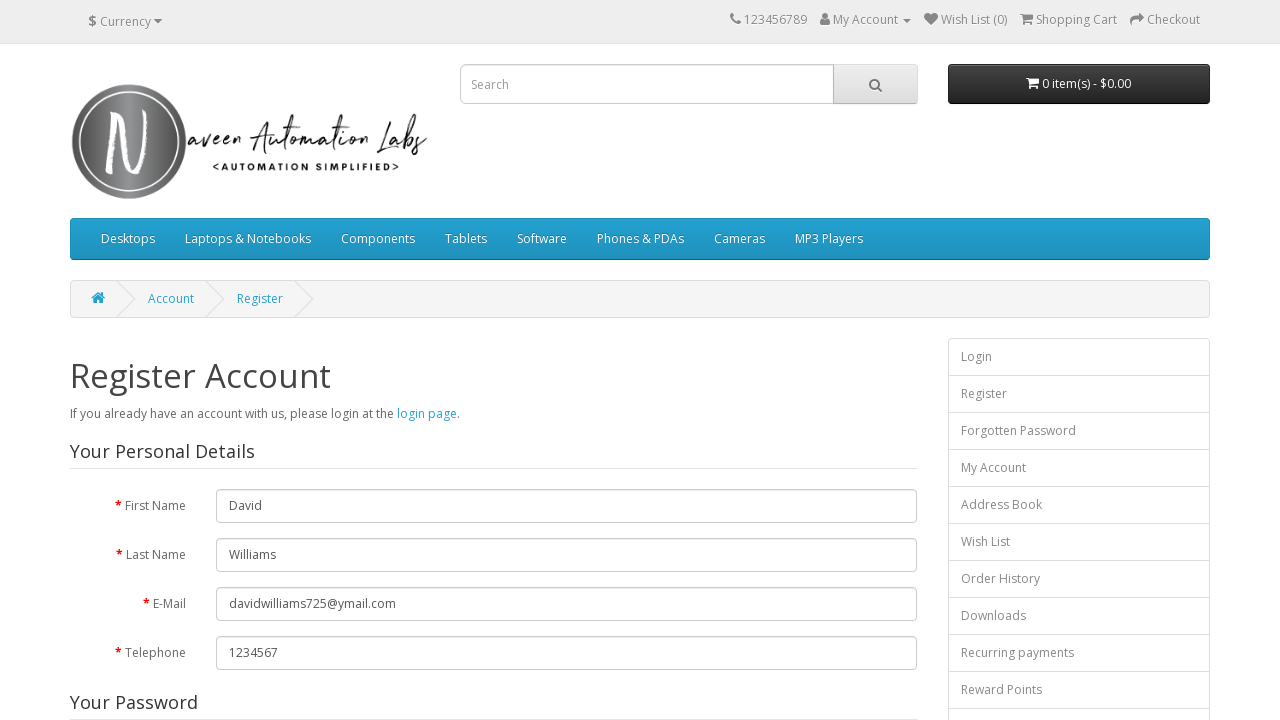

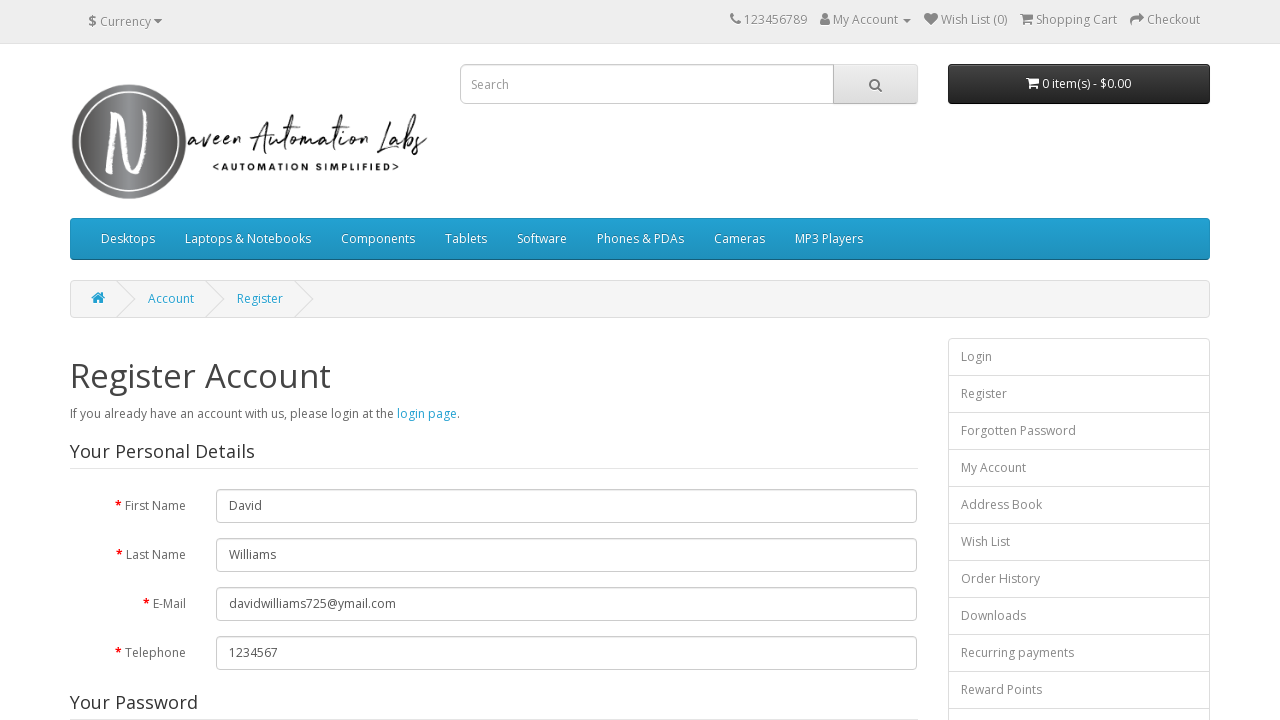